Tests that clicking the Due column header twice sorts the table by due amounts in descending order.

Starting URL: http://the-internet.herokuapp.com/tables

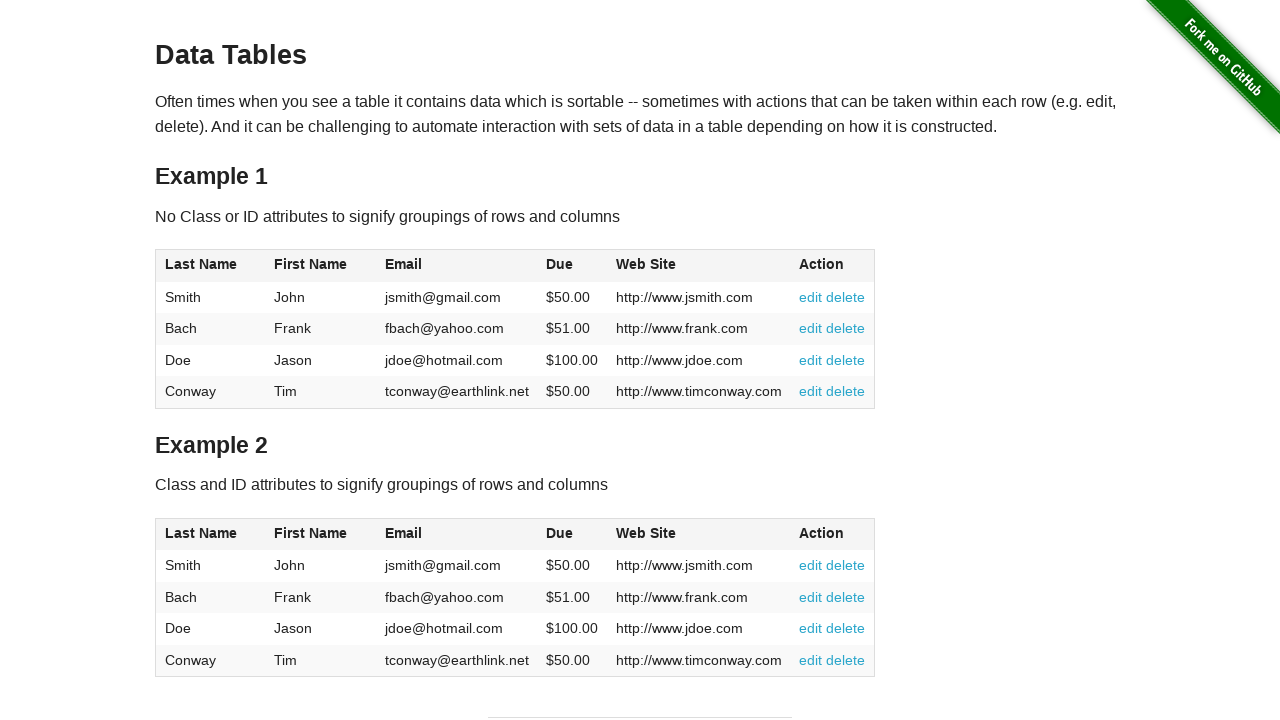

Clicked Due column header first time to sort in ascending order at (572, 266) on #table1 thead tr th:nth-of-type(4)
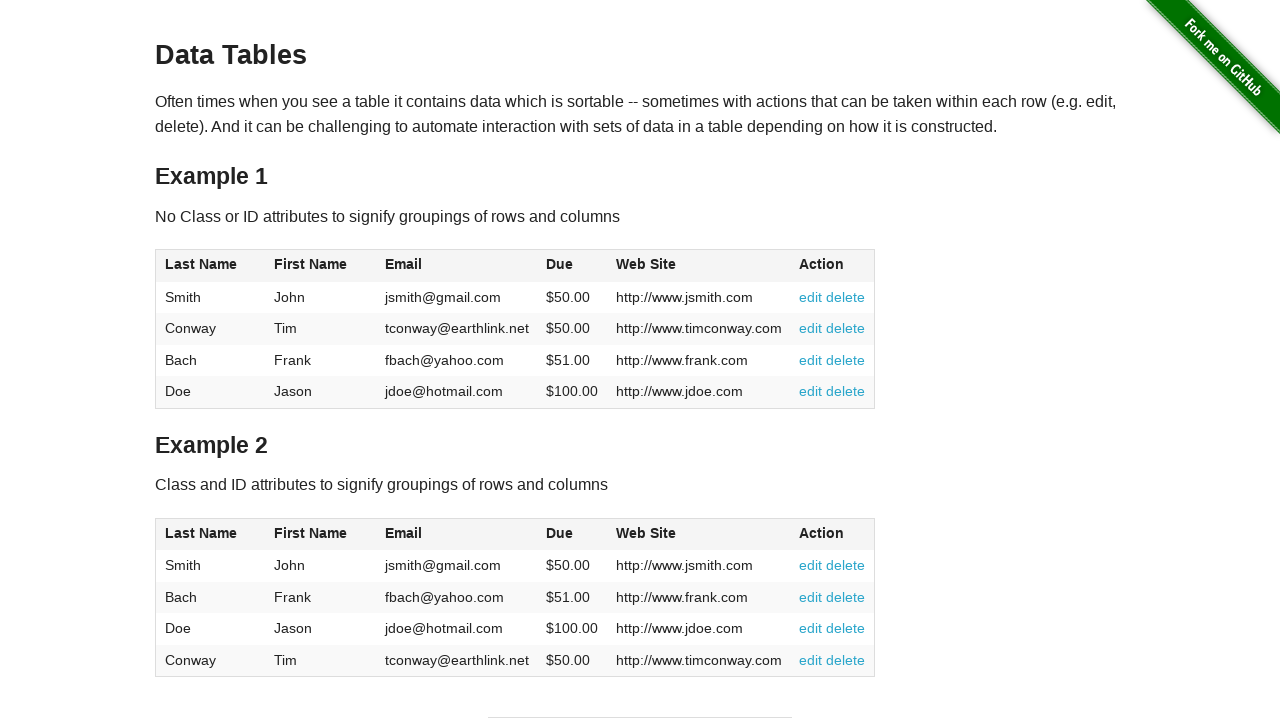

Clicked Due column header second time to sort in descending order at (572, 266) on #table1 thead tr th:nth-of-type(4)
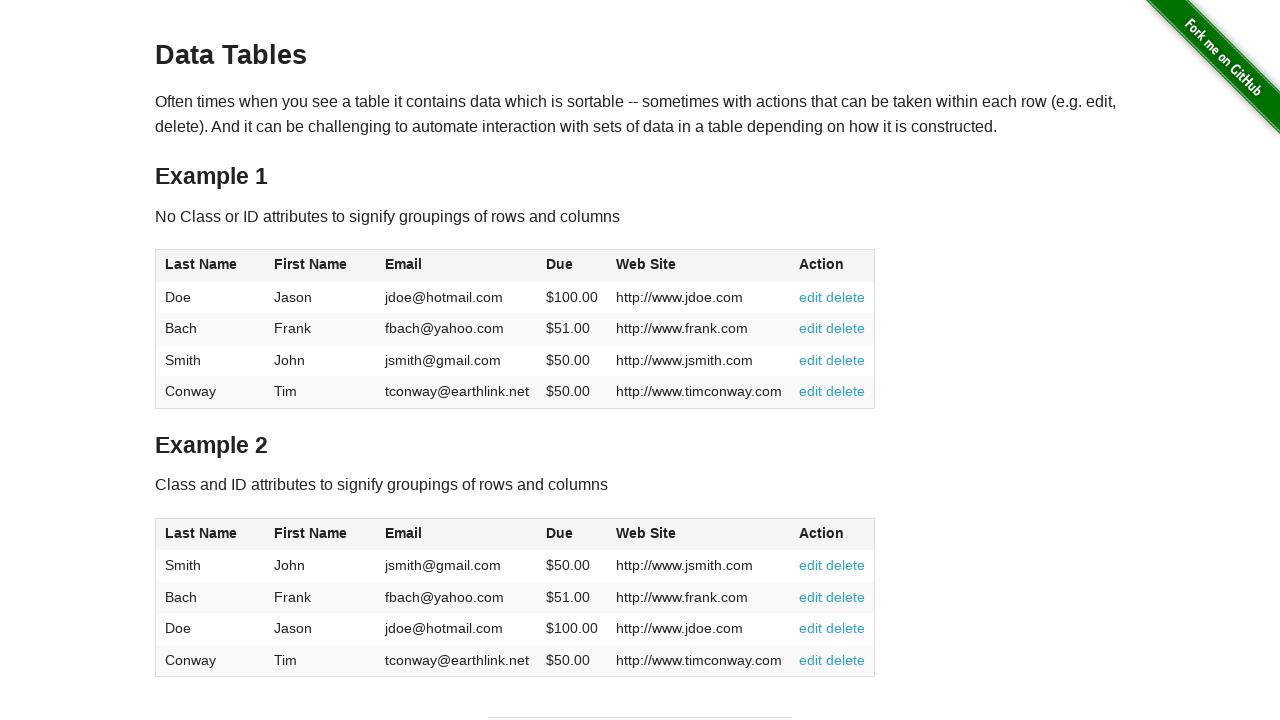

Table Due column cells are loaded and visible
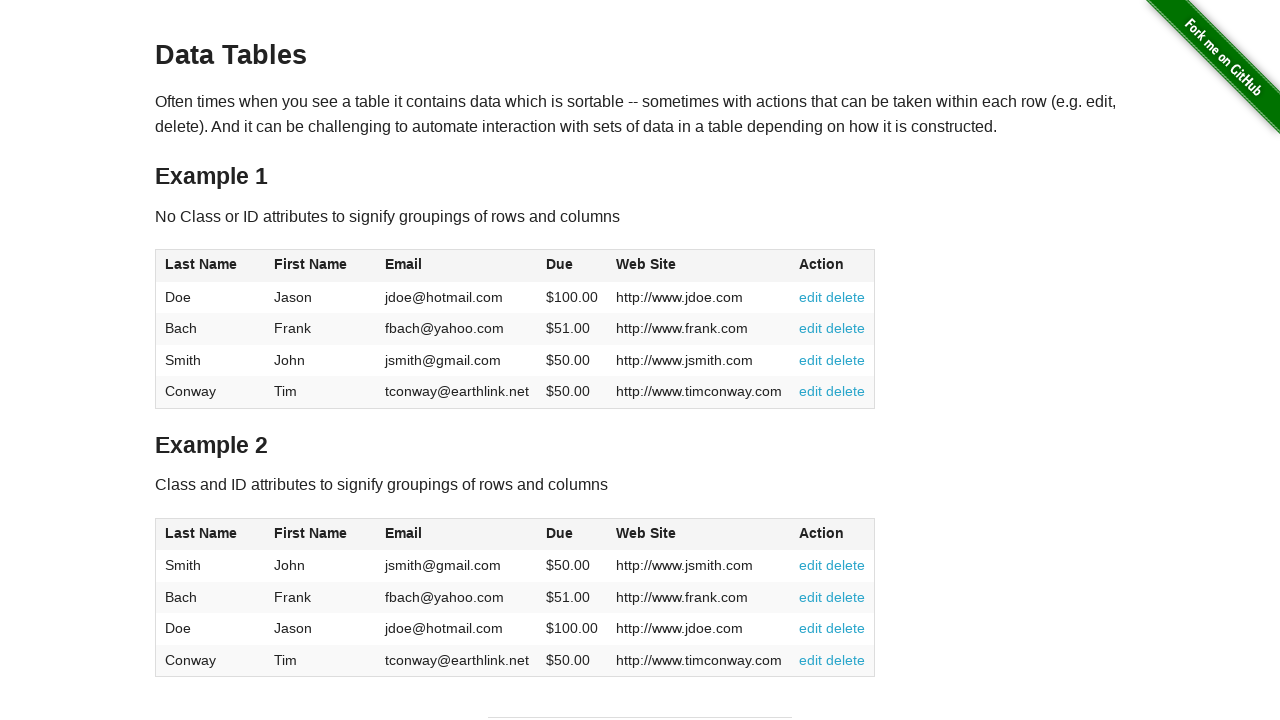

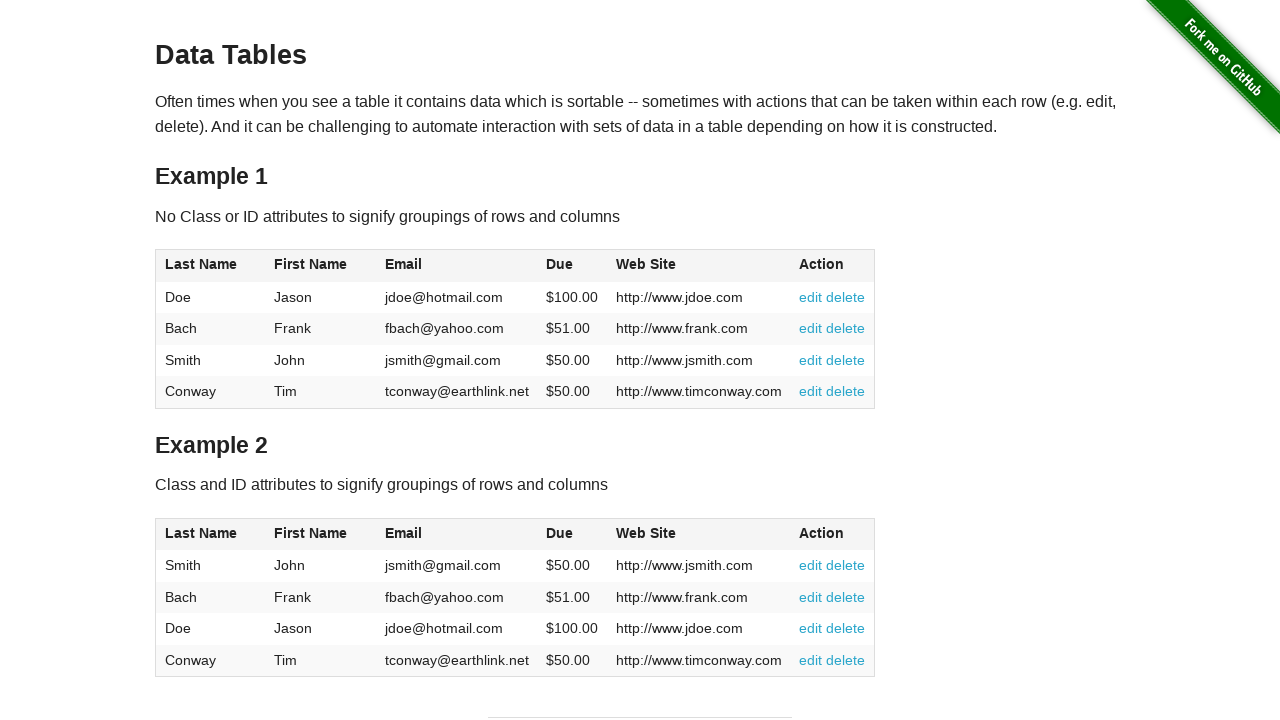